Tests viewing product details by clicking on a product

Starting URL: https://www.demoblaze.com/index.html

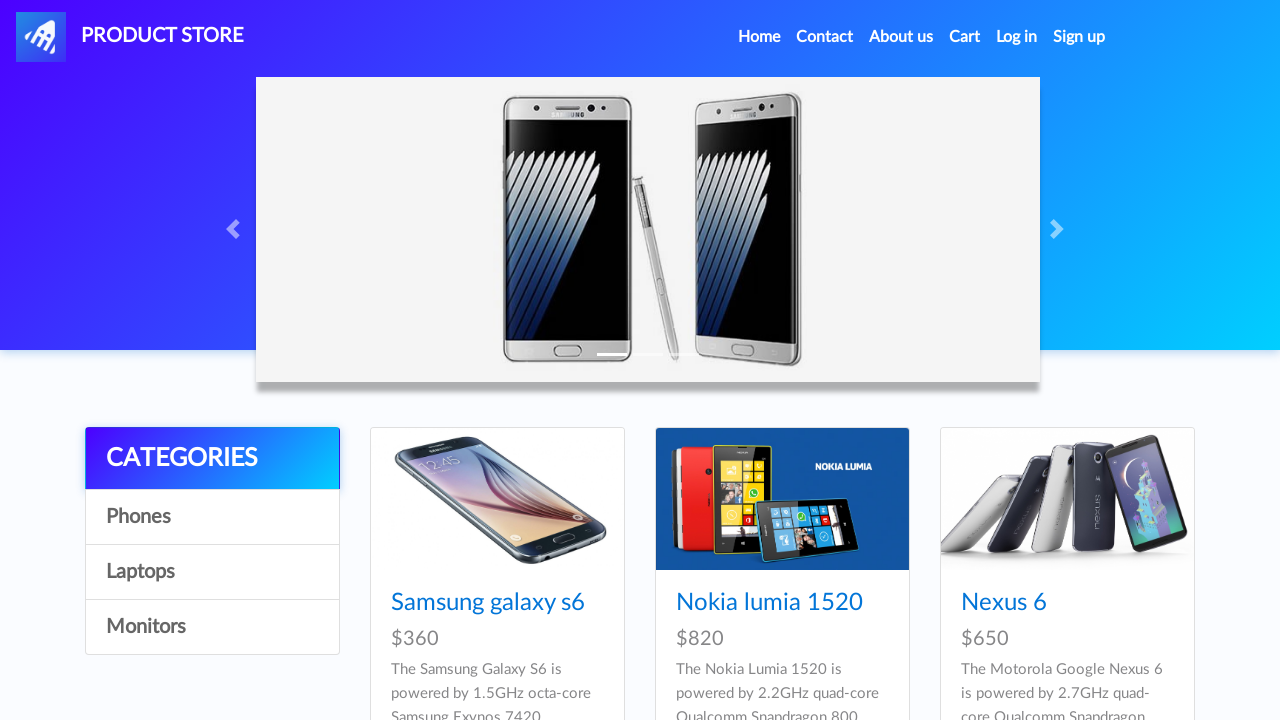

Clicked on Samsung Galaxy S6 product link at (497, 499) on a[href='prod.html?idp_=1']
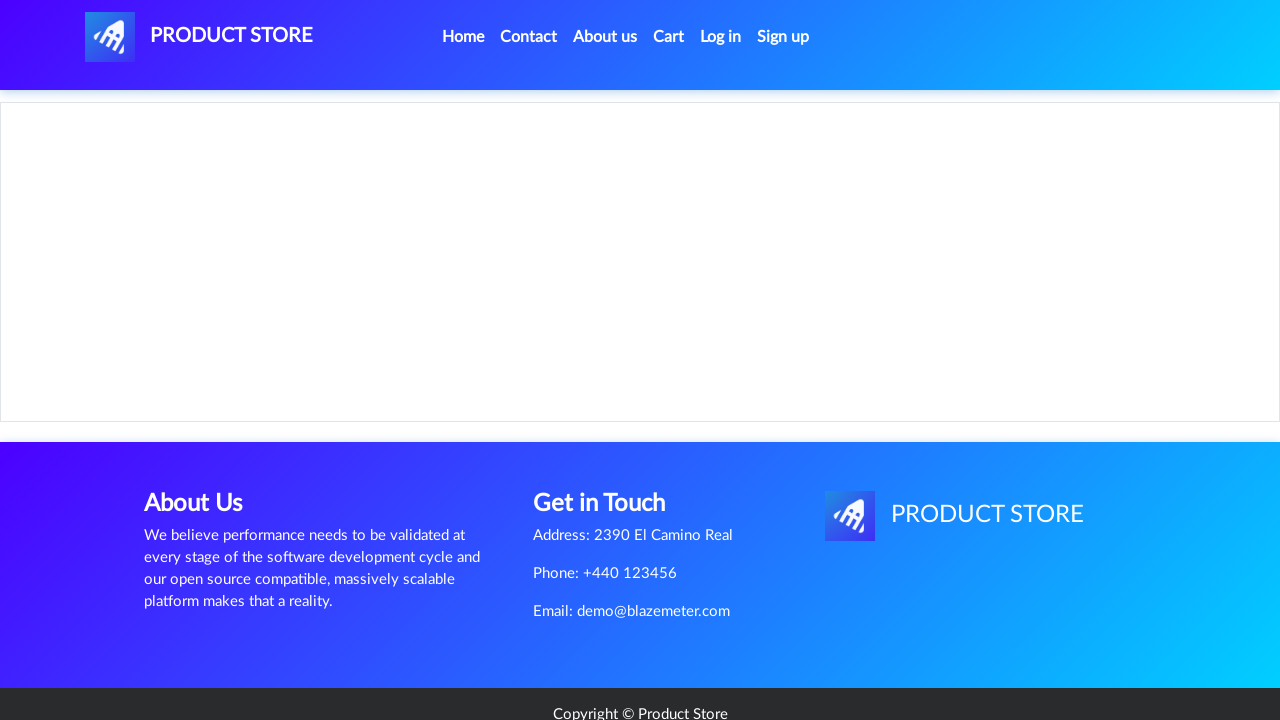

Product details page loaded with Samsung Galaxy S6 image
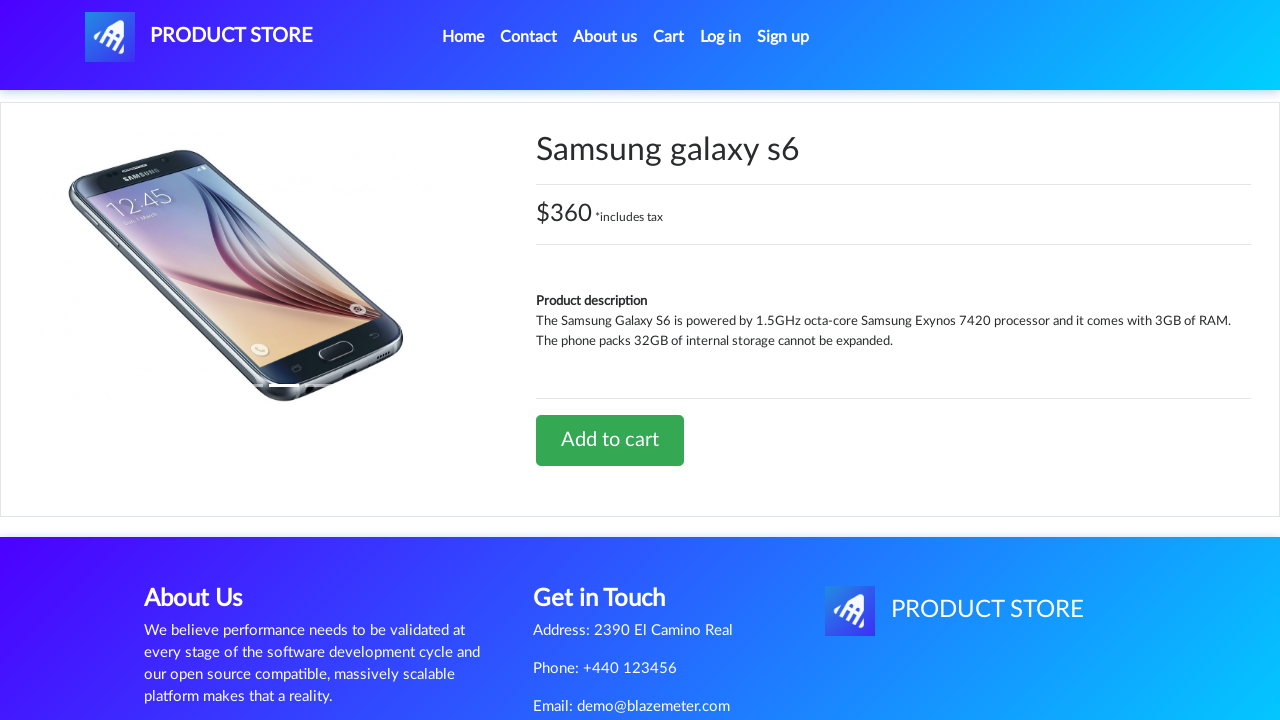

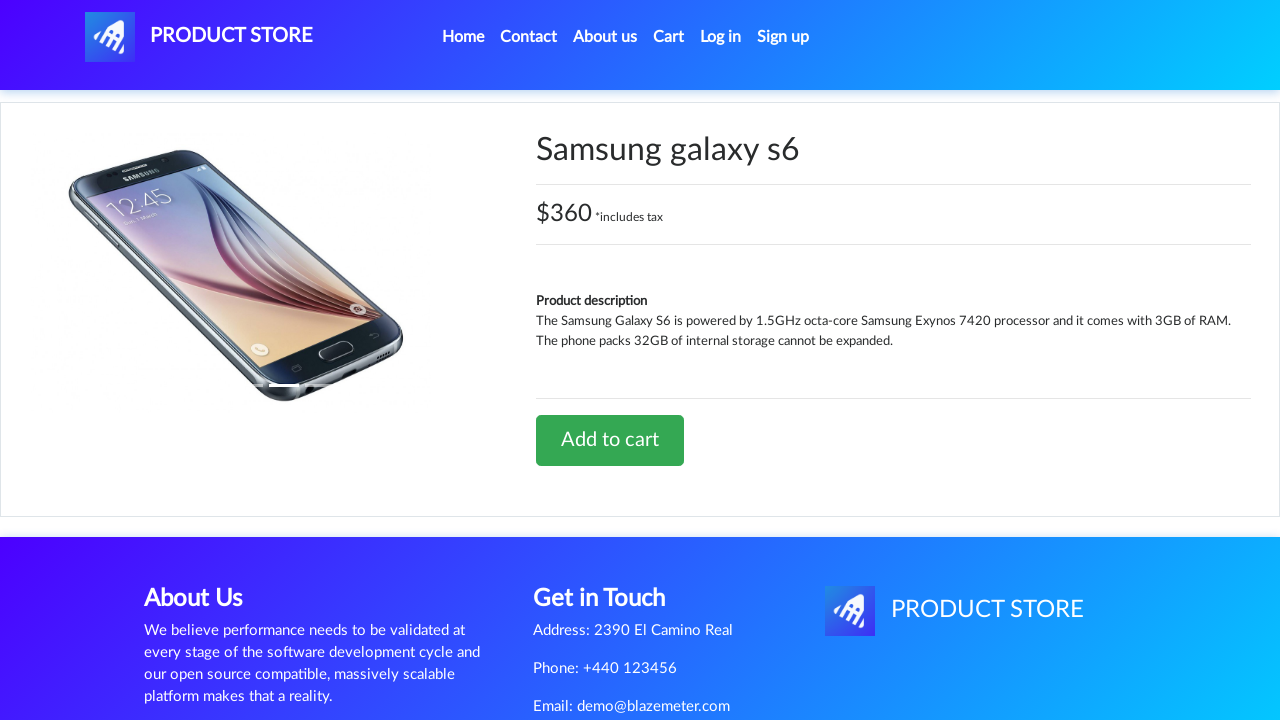